Tests web table functionality by adding a new record with first name, last name, email, age, salary, and department.

Starting URL: https://demoqa.com/webtables

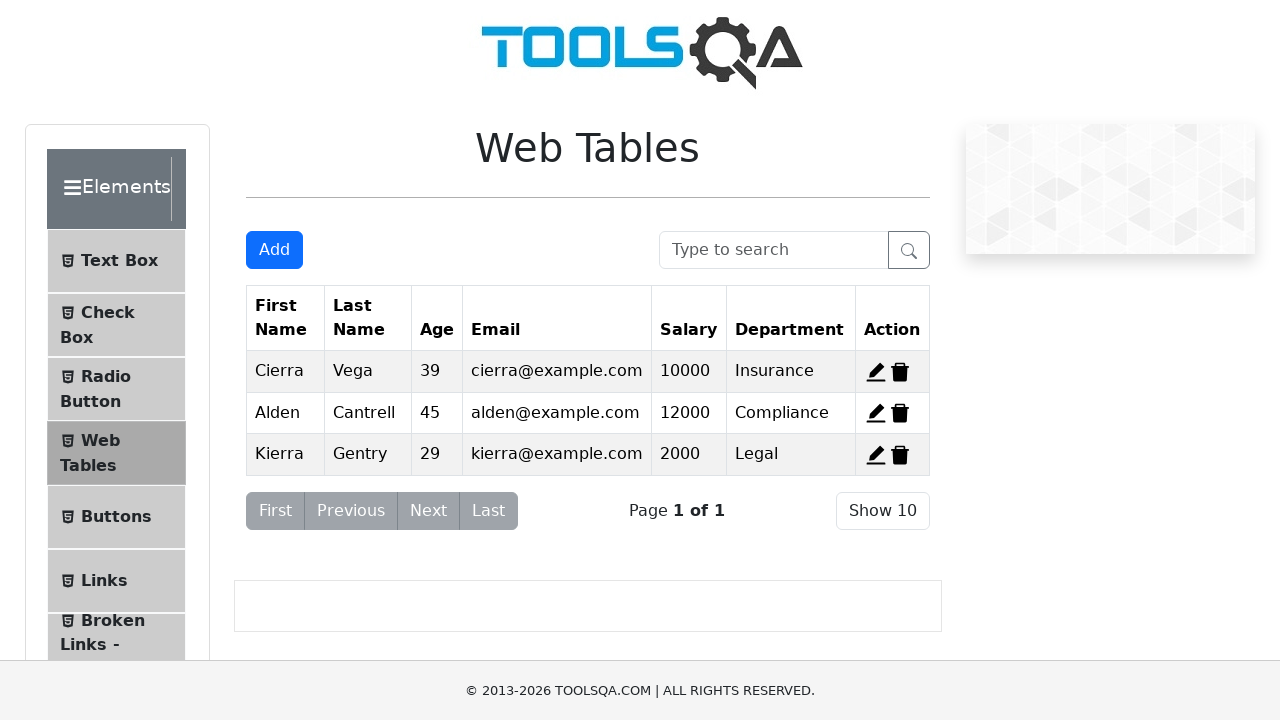

Clicked 'Add New Record' button at (274, 250) on #addNewRecordButton
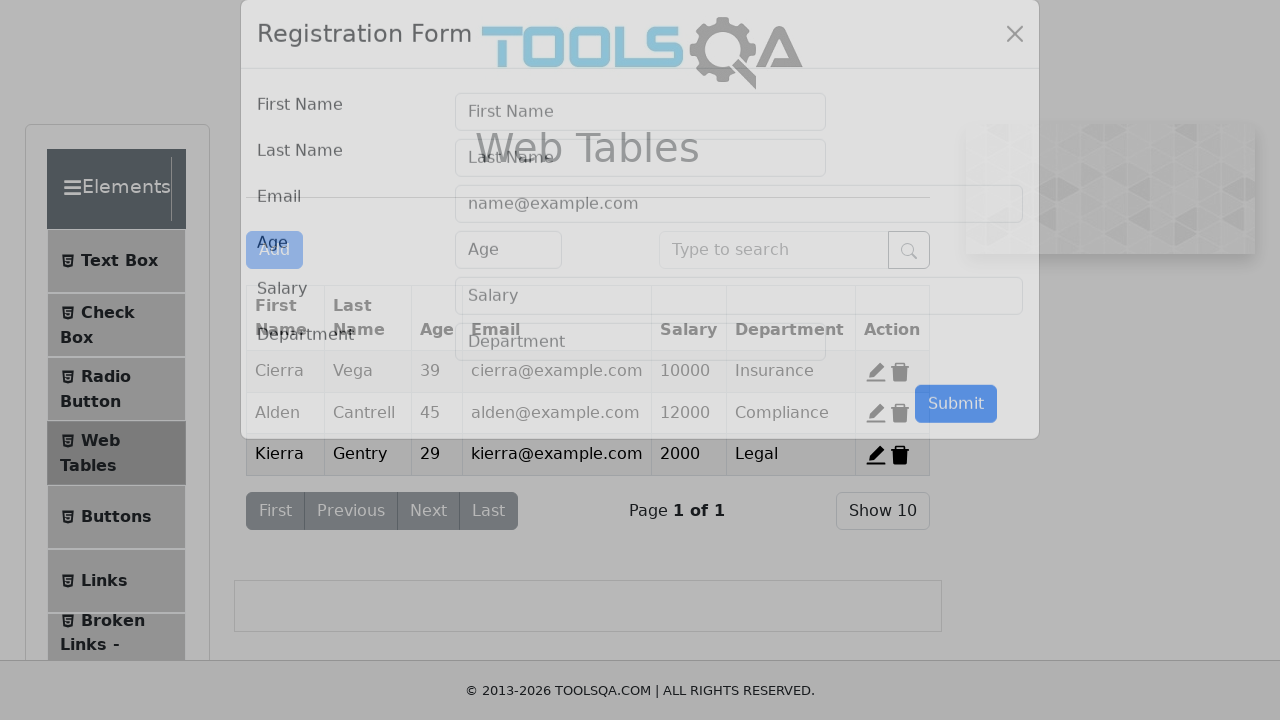

Filled first name field with 'jaikumar' on input[placeholder='First Name']
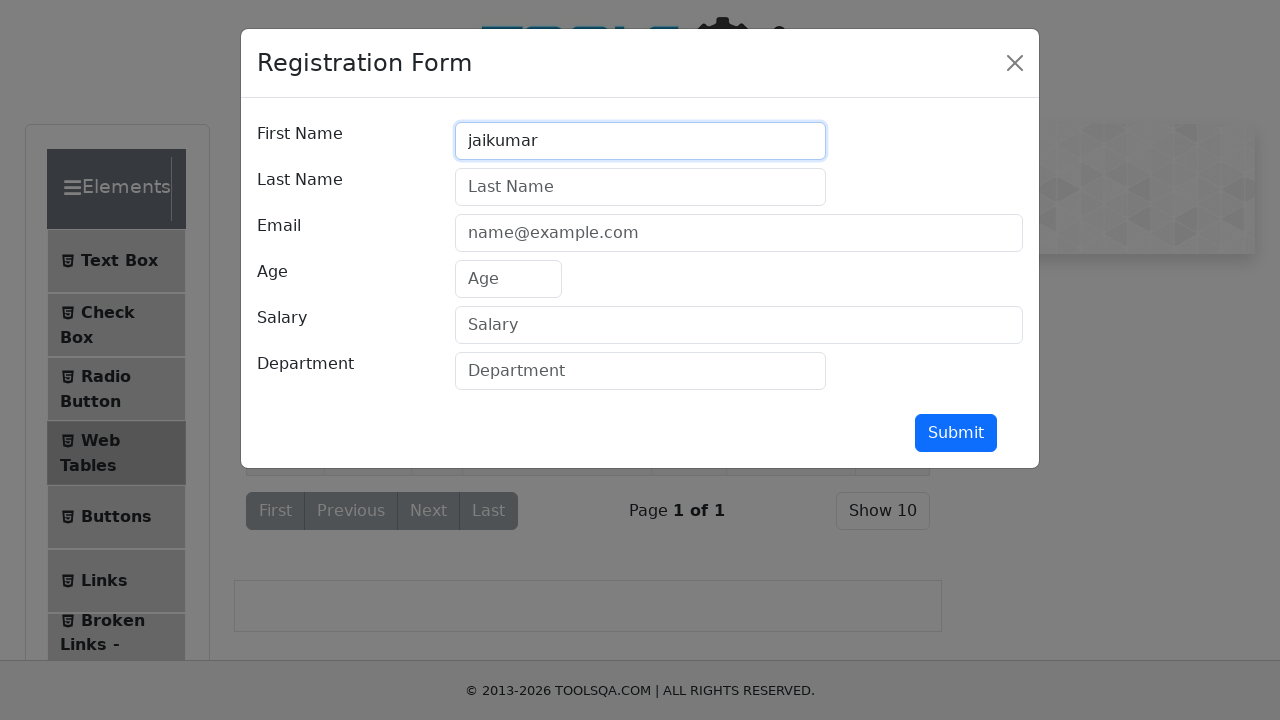

Filled last name field with 'Buddi' on input[placeholder='Last Name']
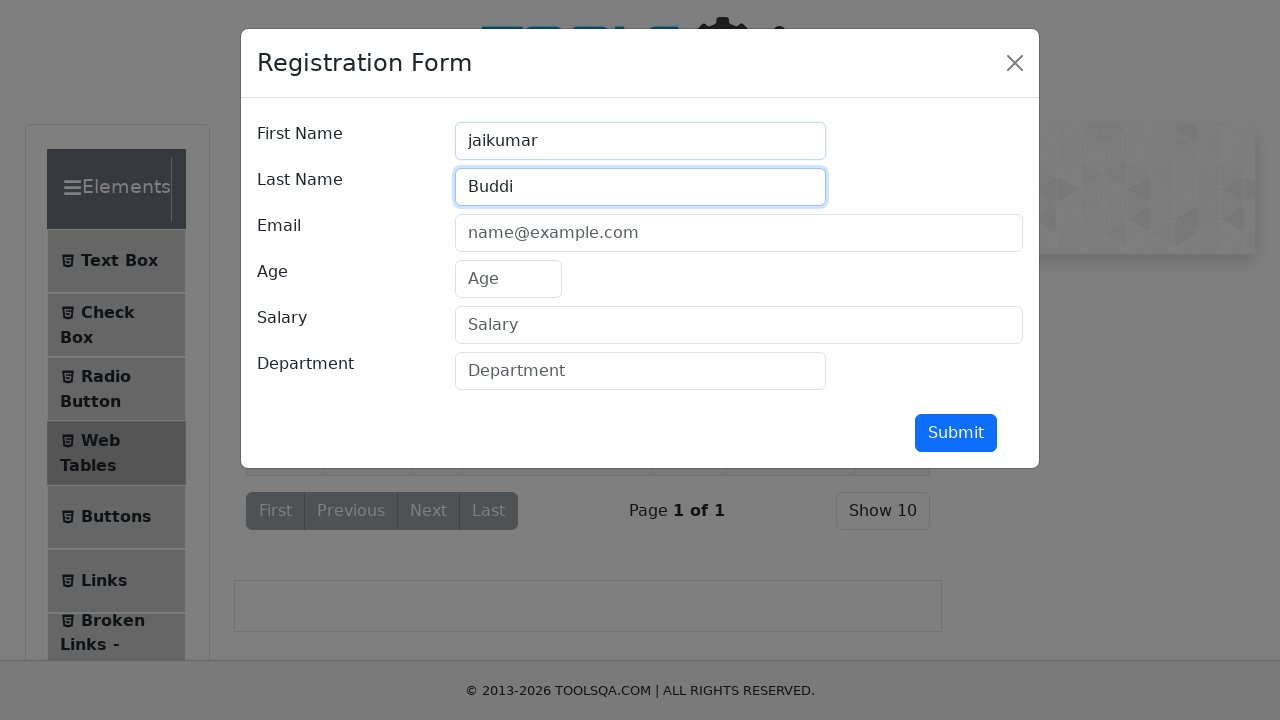

Filled email field with 'Jaikumar@gmail.com' on input[placeholder='name@example.com']
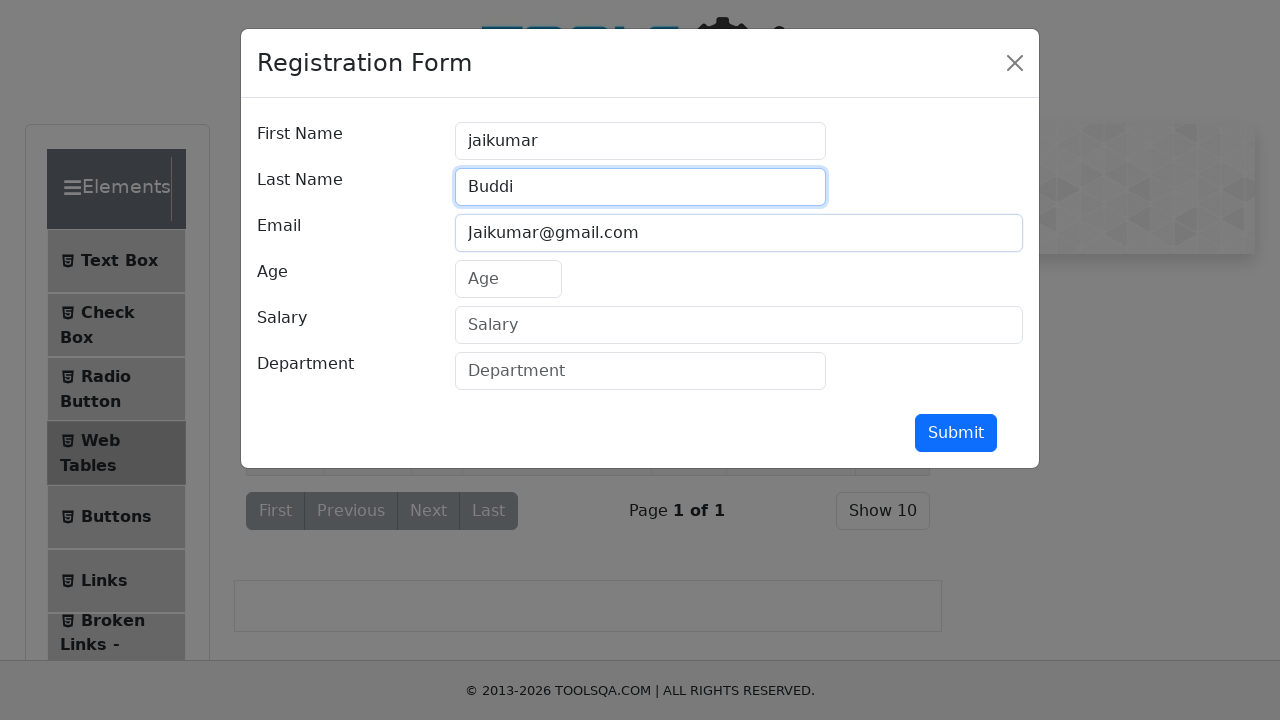

Filled age field with '23' on input[placeholder='Age']
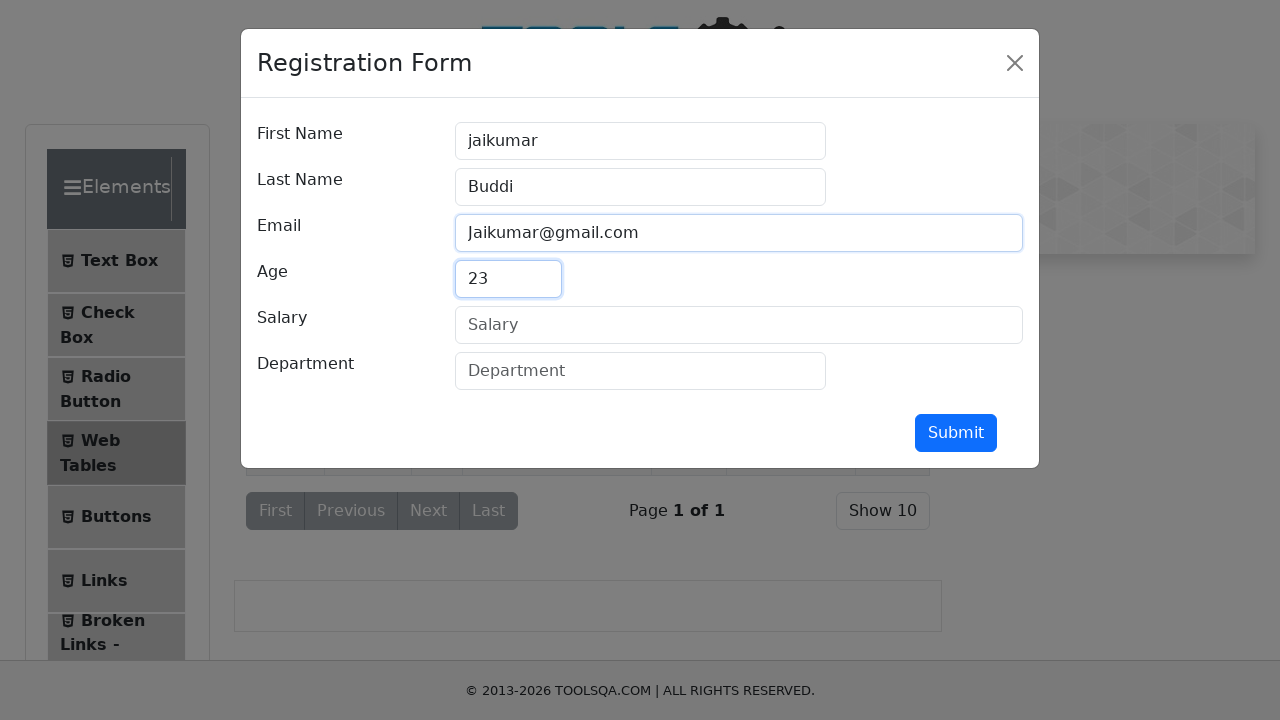

Filled salary field with '1100000' on input[placeholder='Salary']
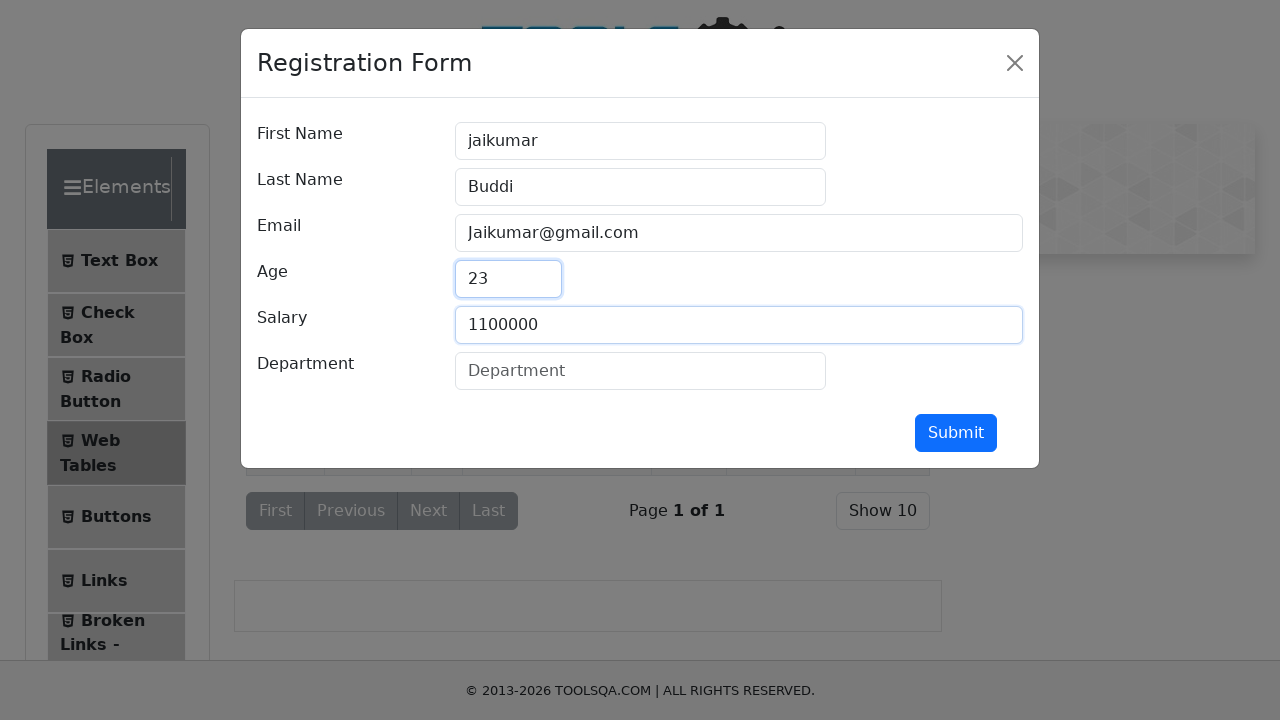

Filled department field with 'Renditions' on input[placeholder='Department']
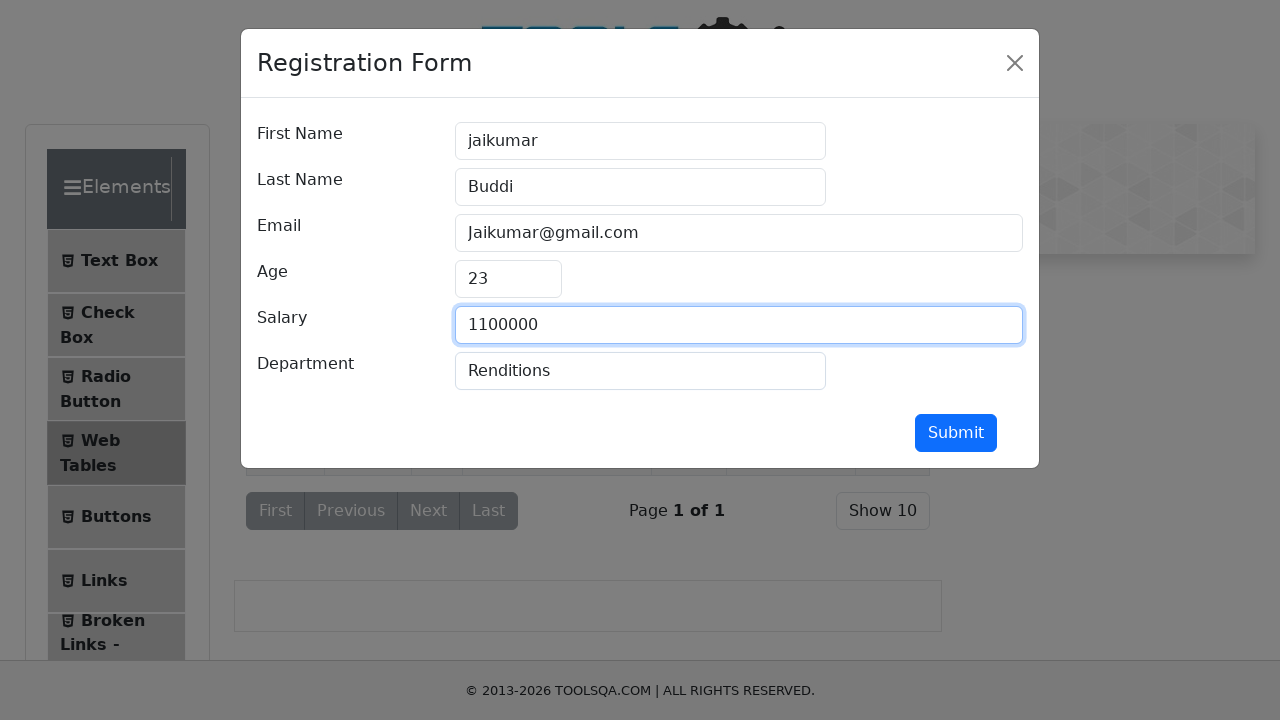

Clicked Submit button to add new record at (956, 433) on button:has-text('Submit')
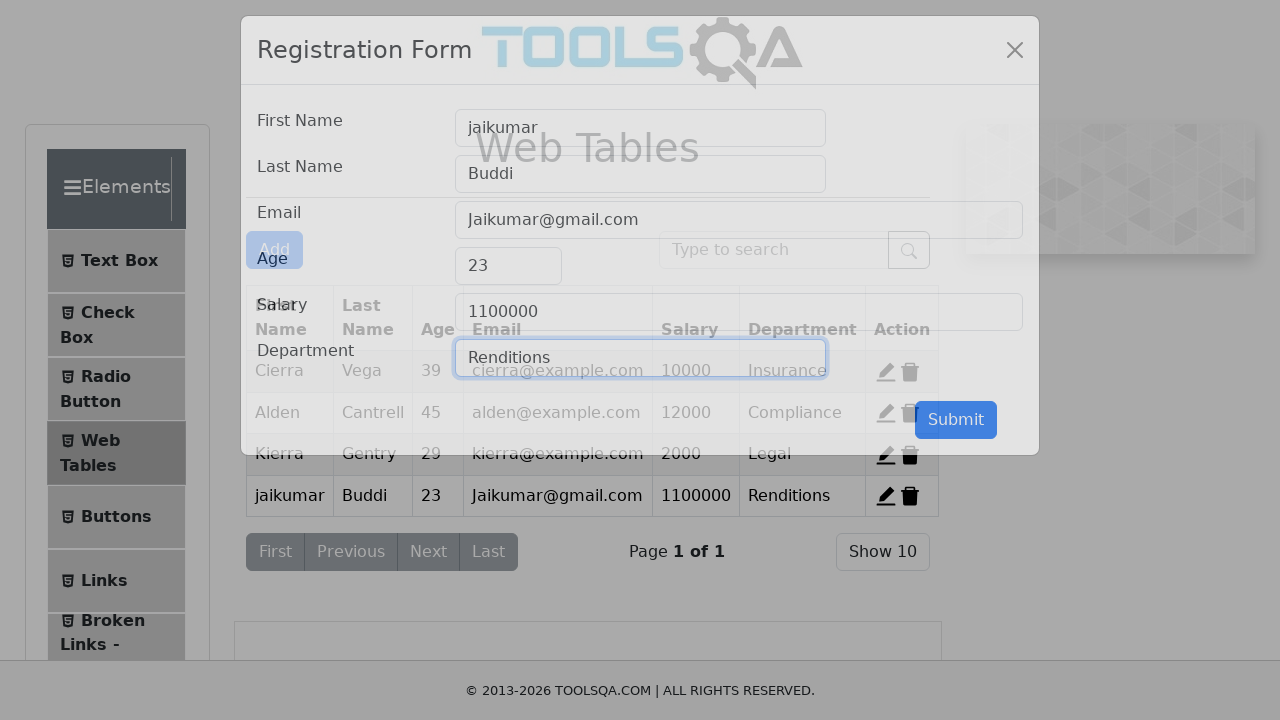

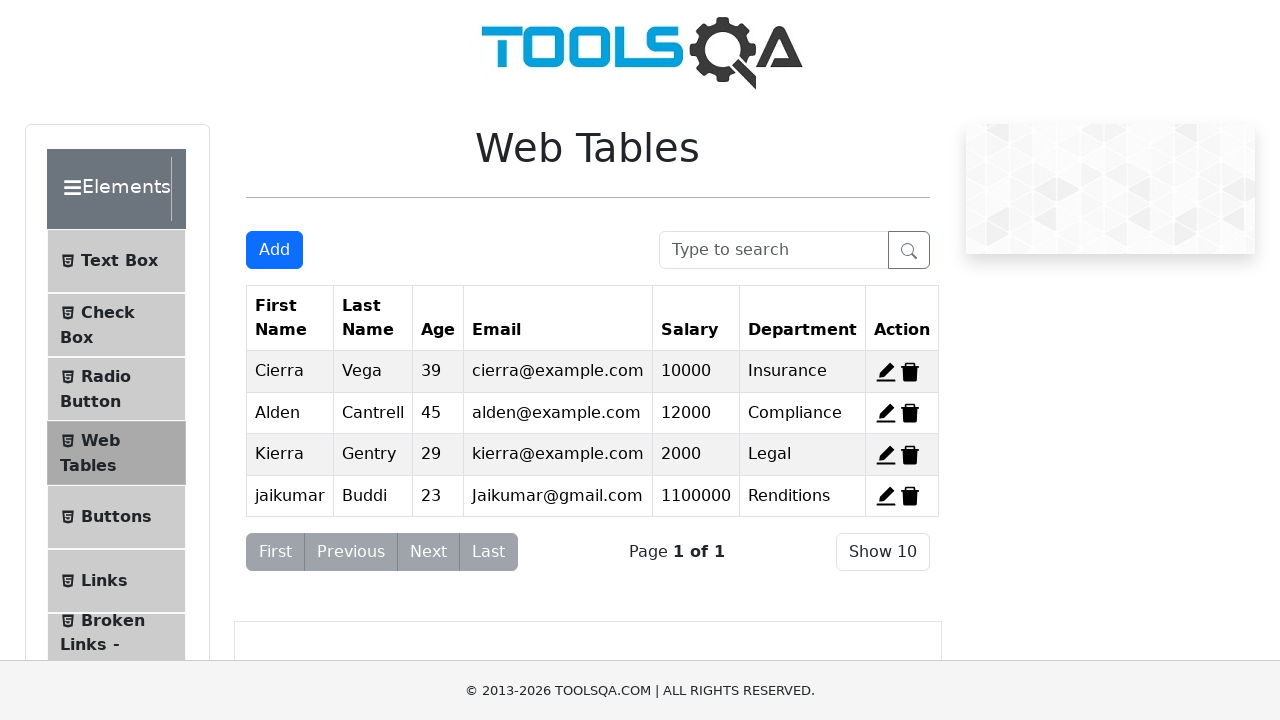